Logs in as bank manager and adds a new customer with first name, last name, and post code

Starting URL: https://globalsqa.com/angularJs-protractor/BankingProject/#/login

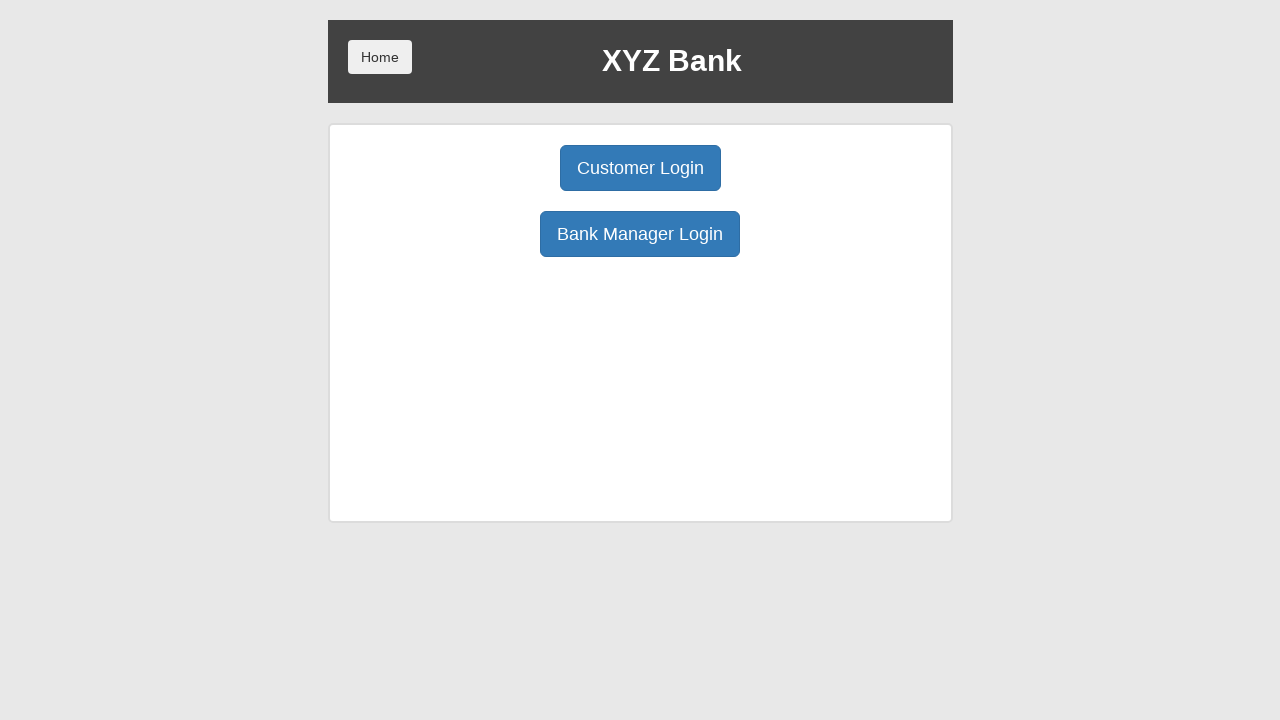

Clicked Bank Manager Login button at (640, 234) on button[ng-click='manager()']
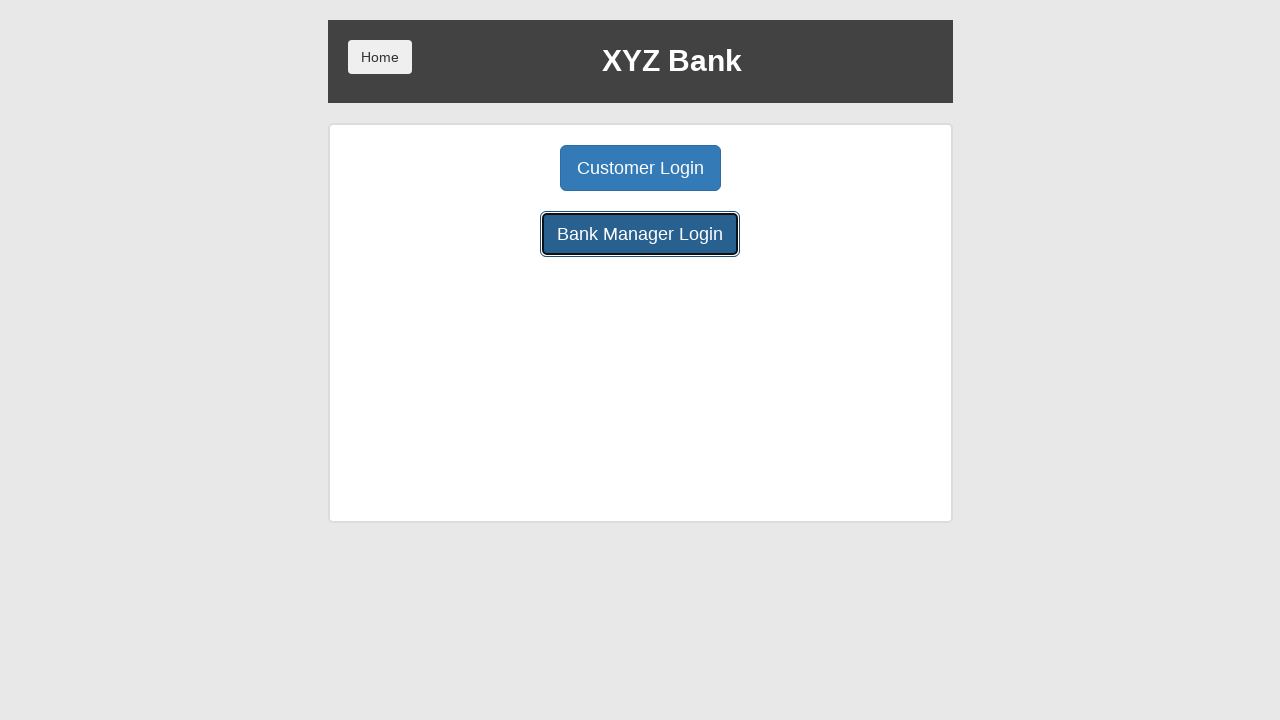

Clicked Add Customer tab at (502, 168) on .btn.btn-lg.tab[ng-class='btnClass1']
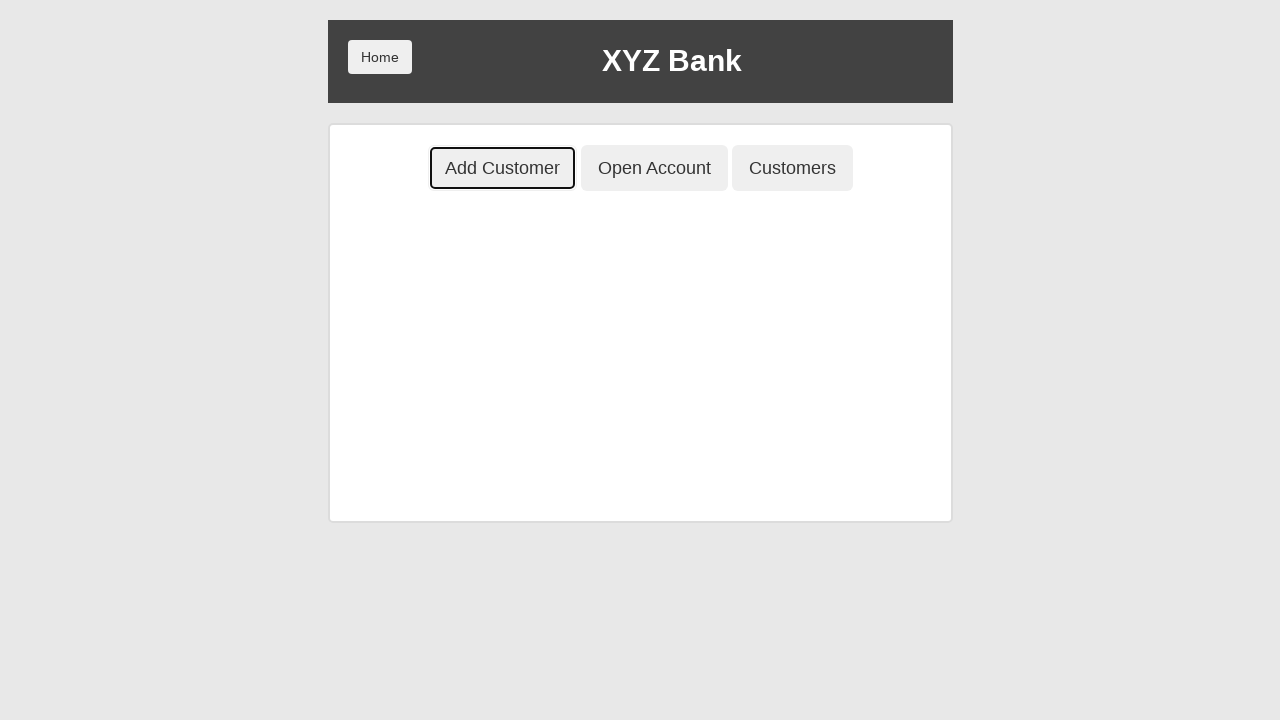

Filled First Name field with 'John' on //input[@placeholder='First Name']
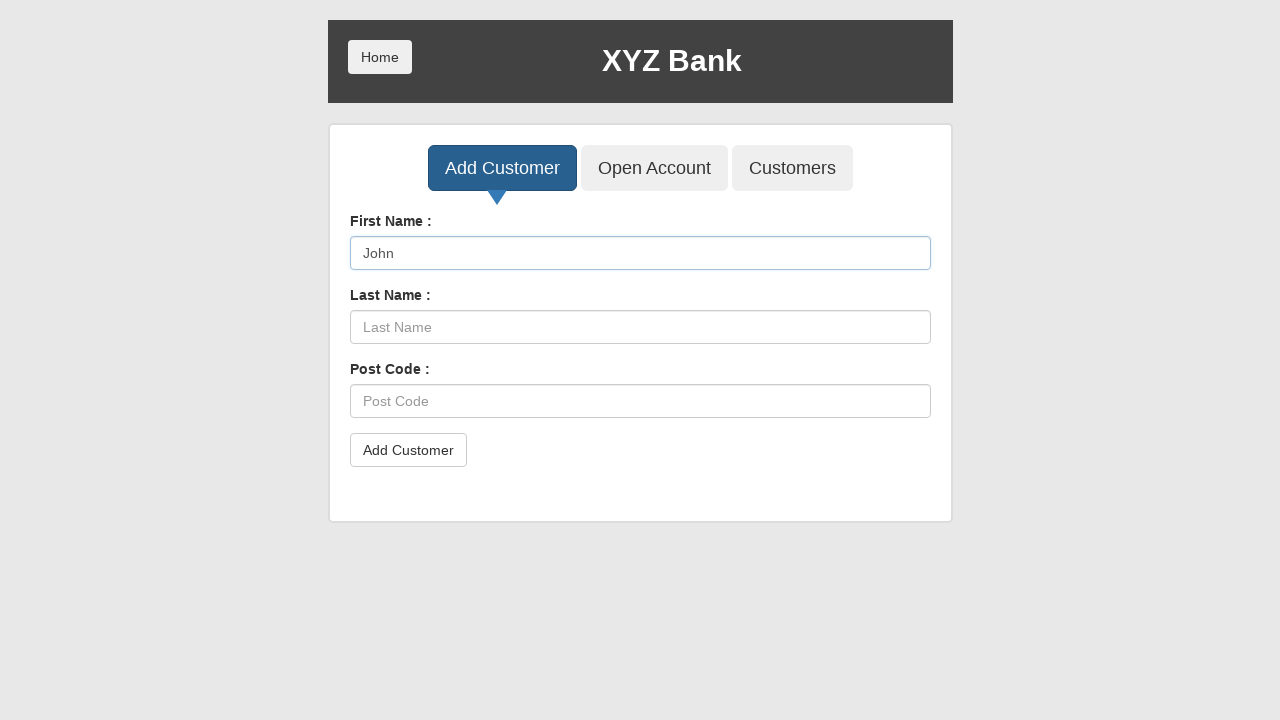

Filled Last Name field with 'Smith' on //input[@placeholder='Last Name']
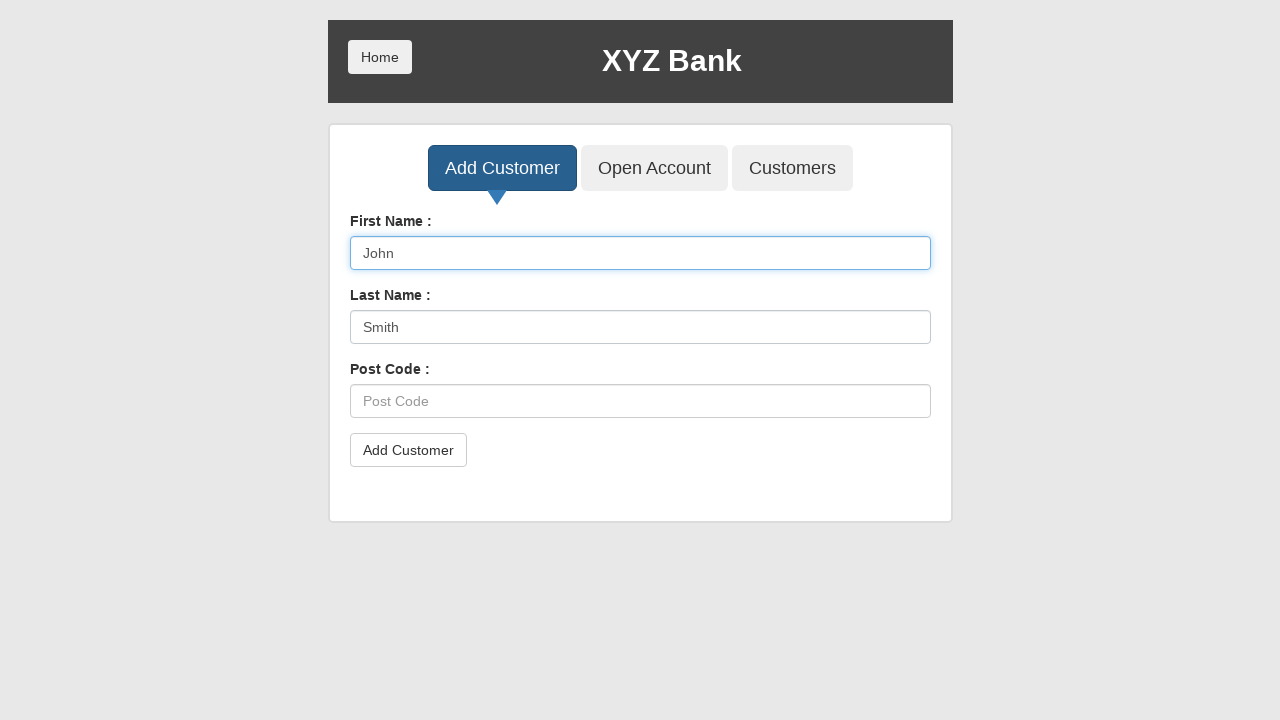

Filled Post Code field with '12345' on //input[@placeholder='Post Code']
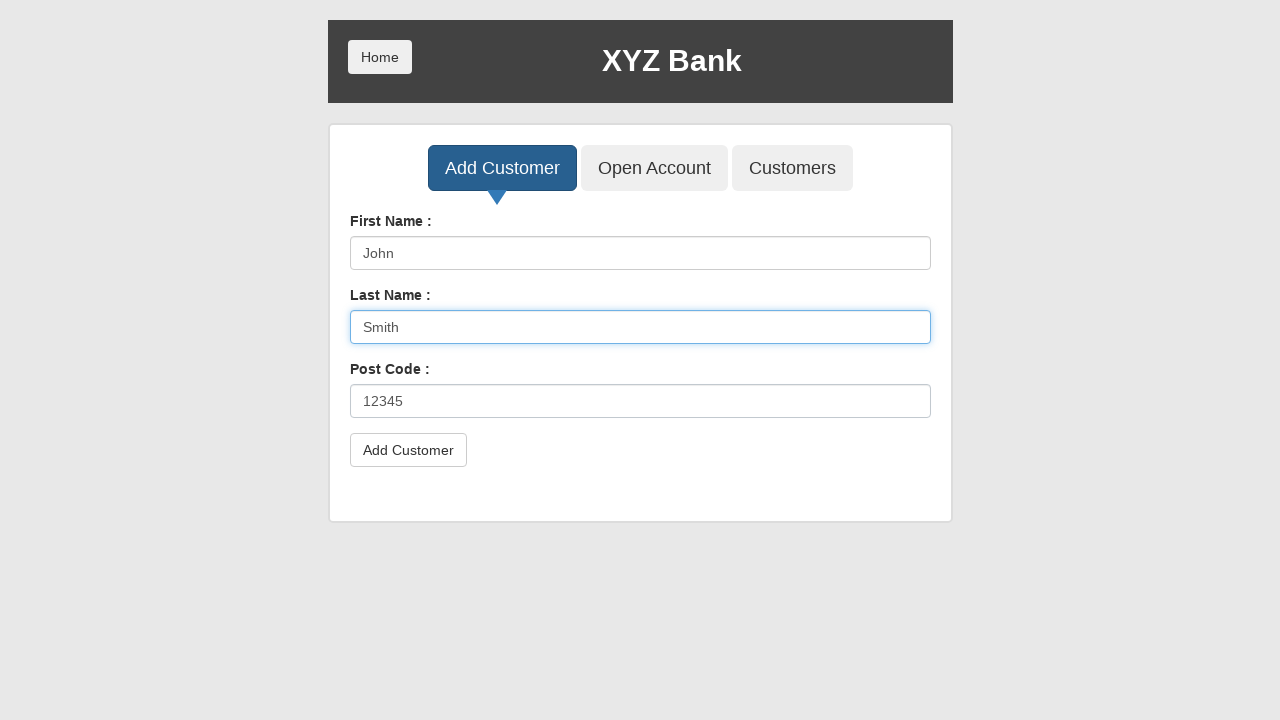

Clicked submit button to add customer at (408, 450) on button[type='submit']
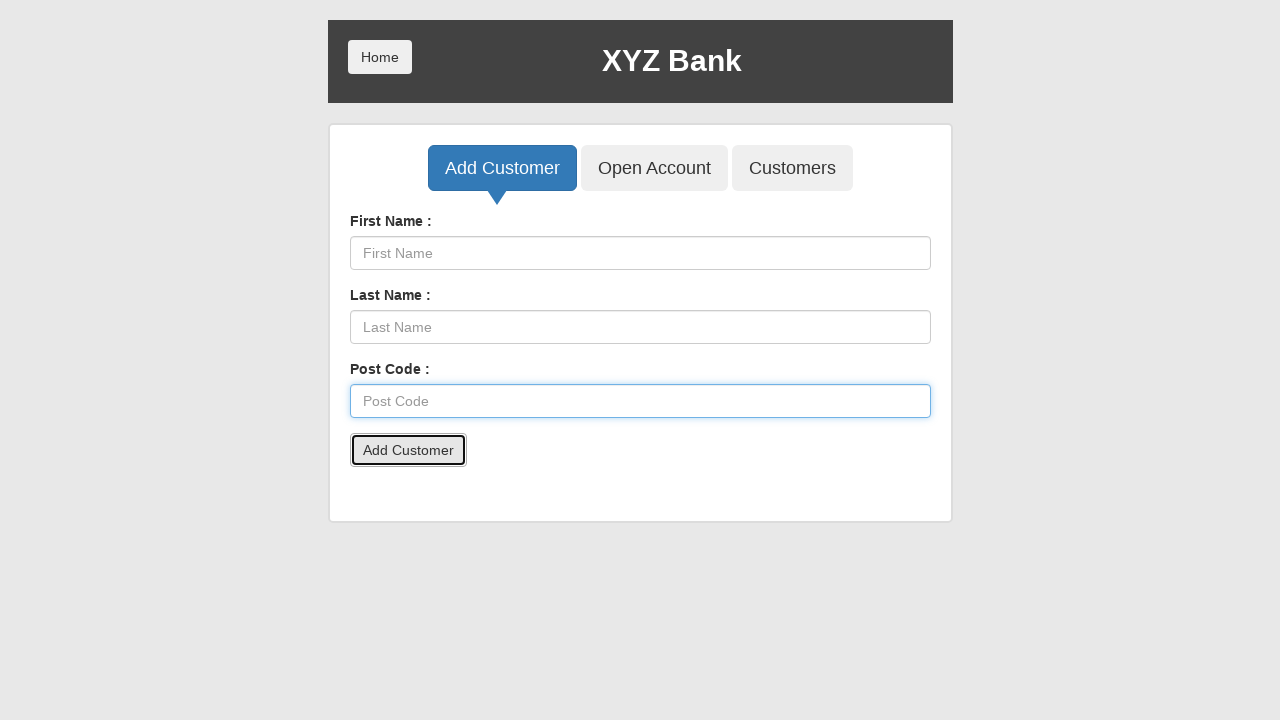

Alert dialog handled and accepted
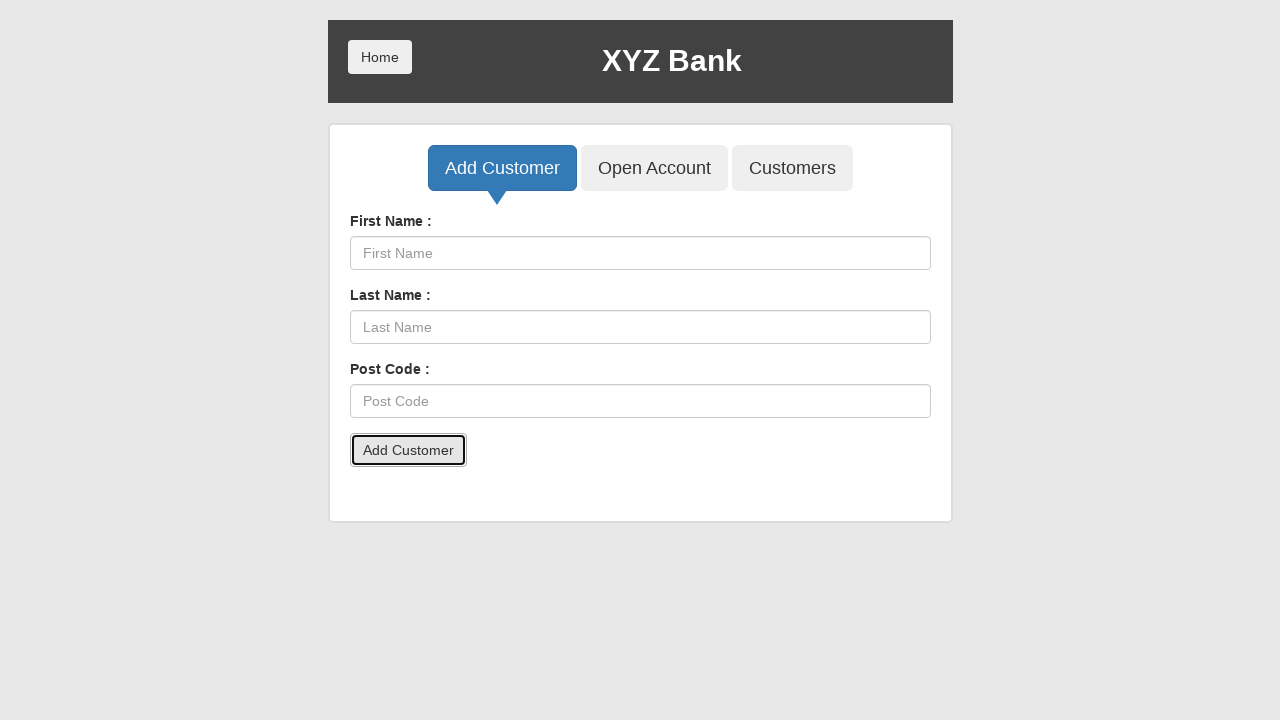

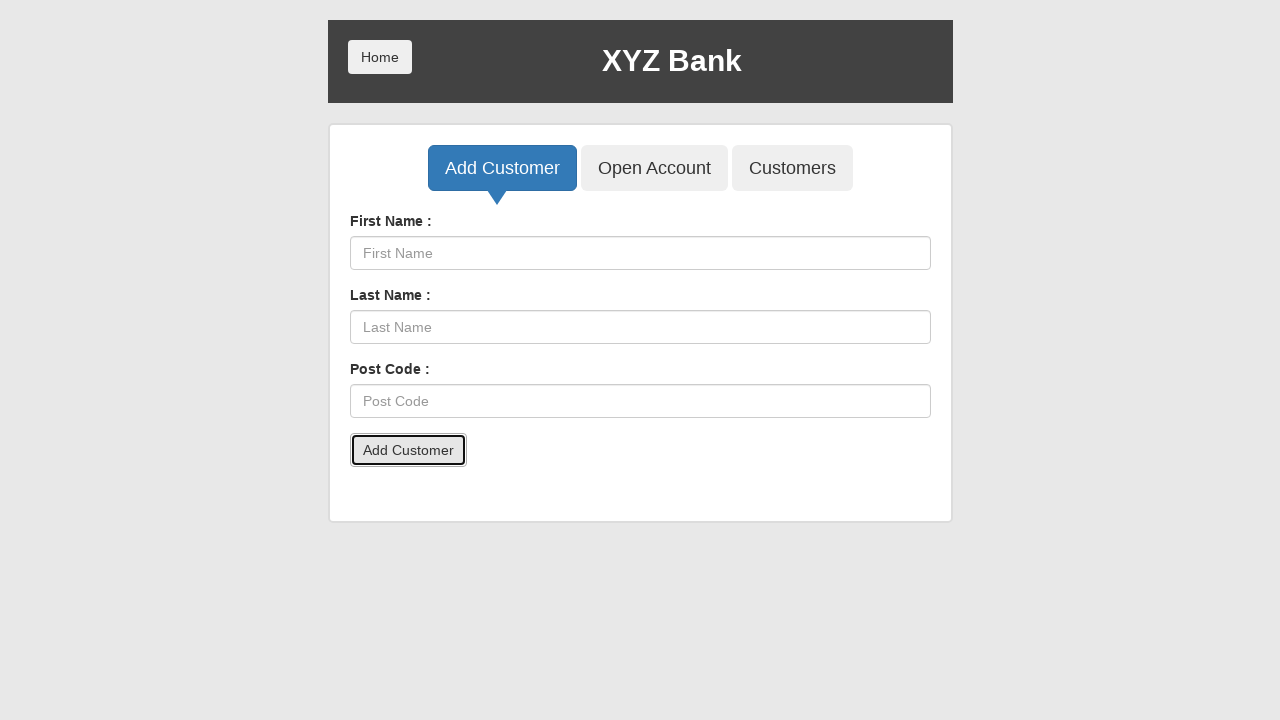